Tests the add/remove elements functionality by clicking to add an element and then removing it

Starting URL: https://the-internet.herokuapp.com/

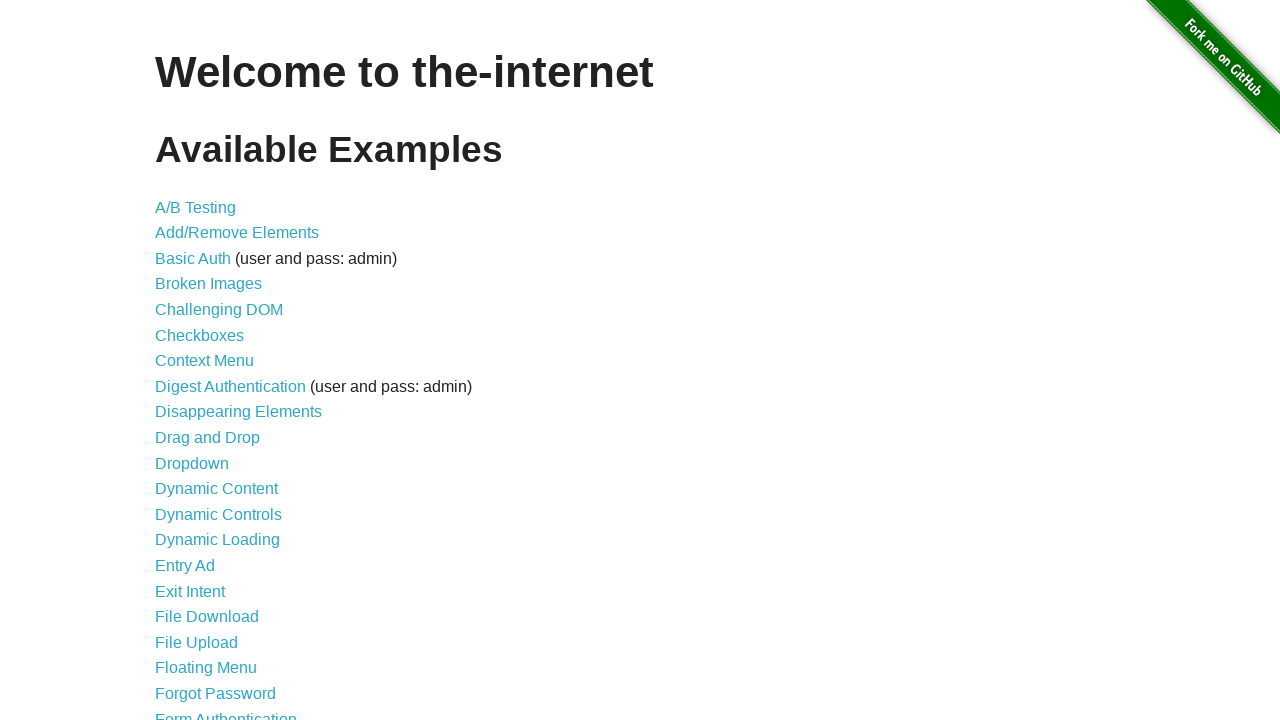

Clicked link to navigate to add/remove elements page at (237, 233) on a[href='/add_remove_elements/']
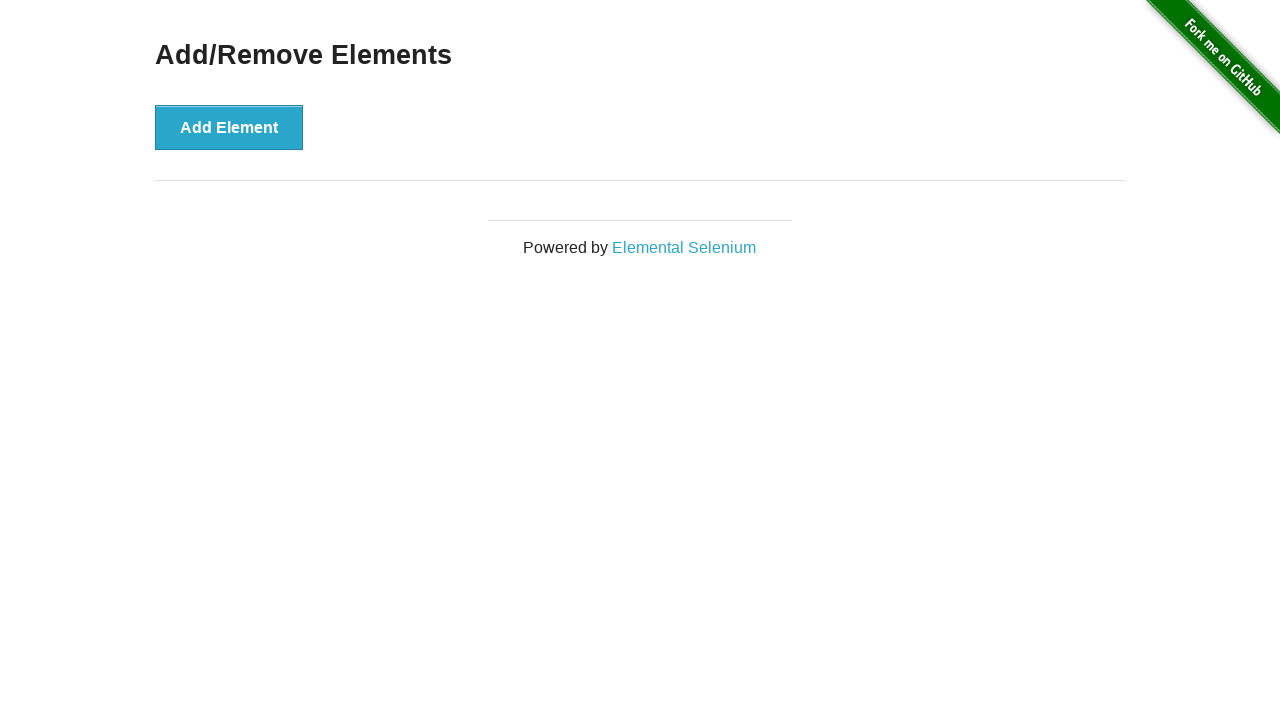

Clicked add element button at (229, 127) on button[onclick='addElement()']
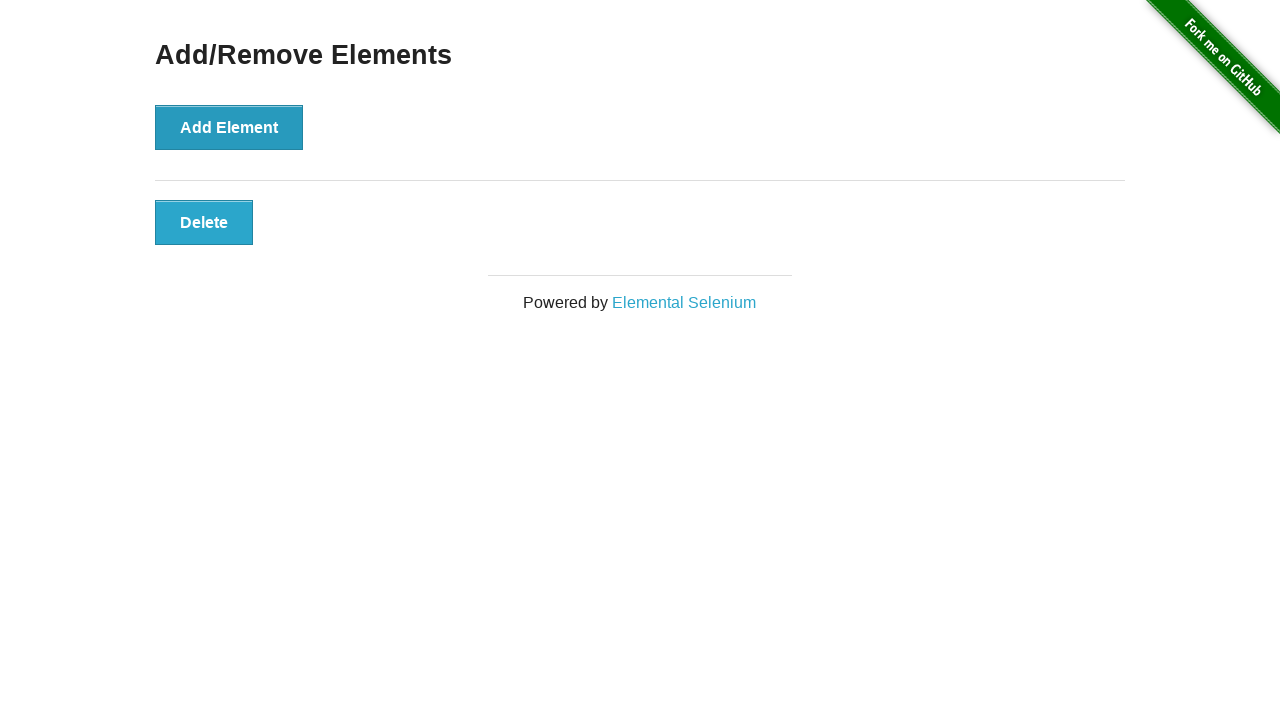

Delete button appeared after adding element
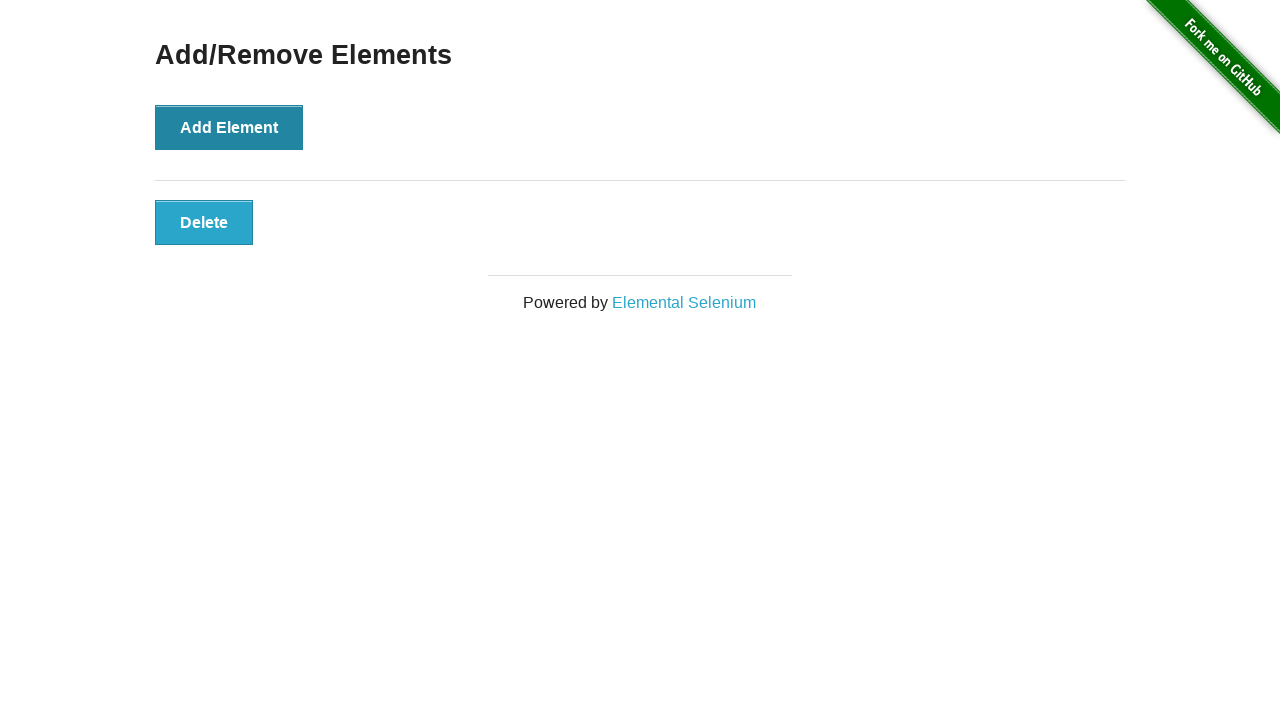

Clicked delete button to remove the added element at (204, 222) on button.added-manually
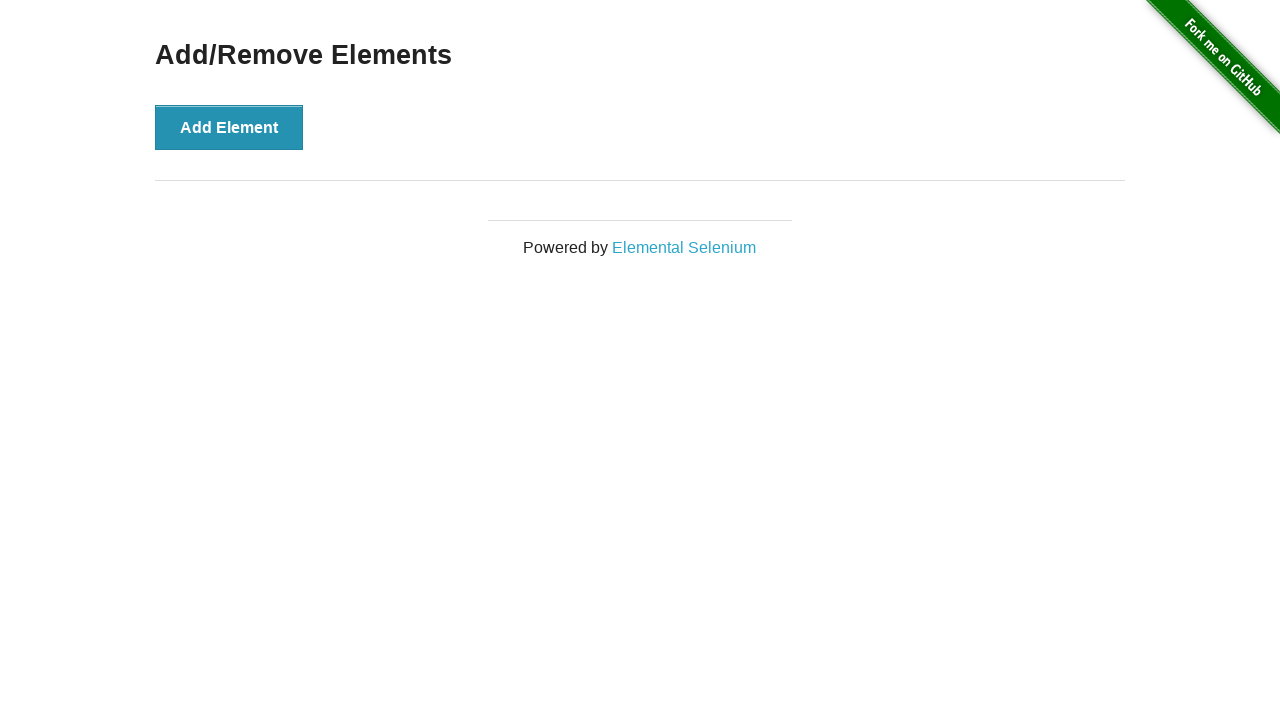

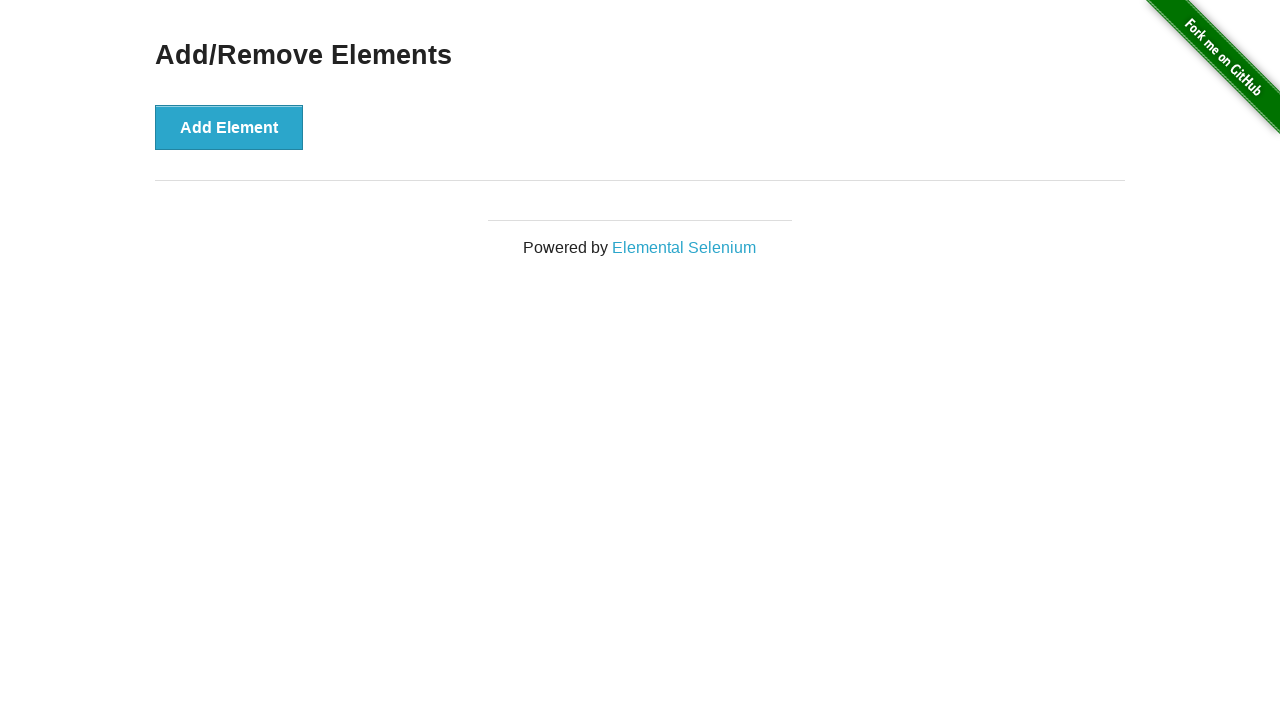